Tests navigation to the Blog section by clicking the link in the header and verifying the page title

Starting URL: https://www.freerangetesters.com/

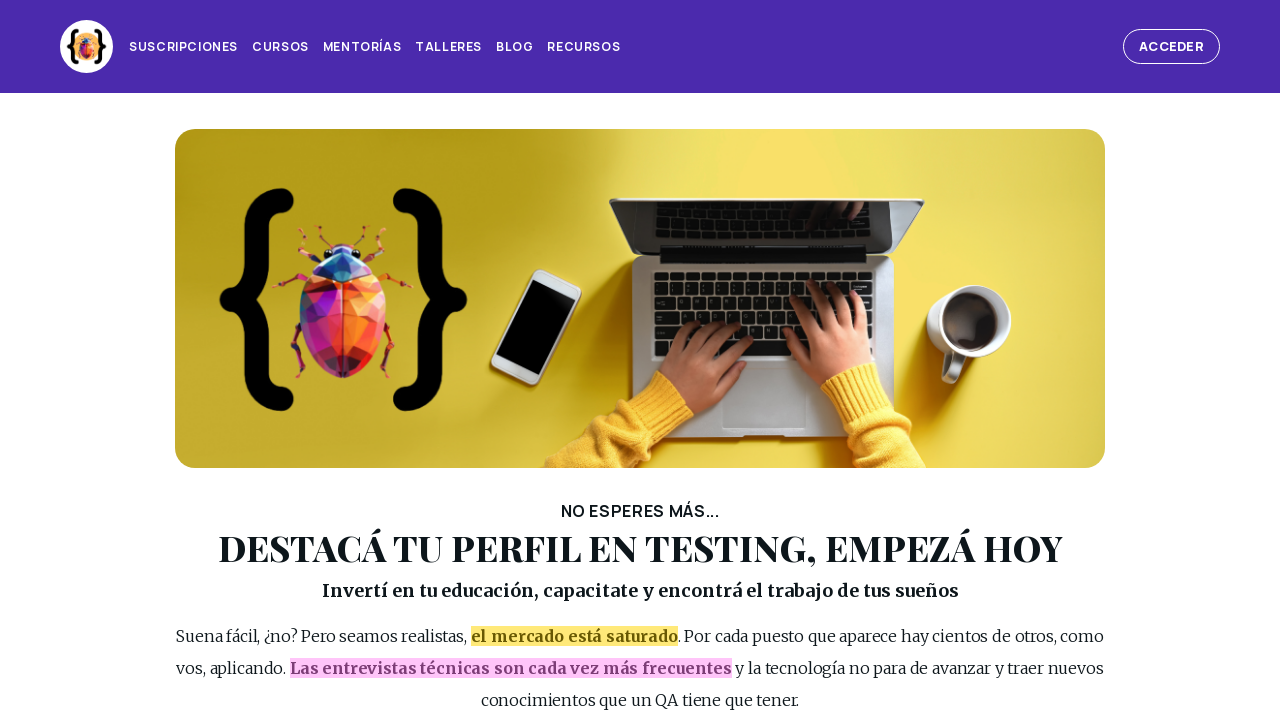

Waited for page header to load on main page
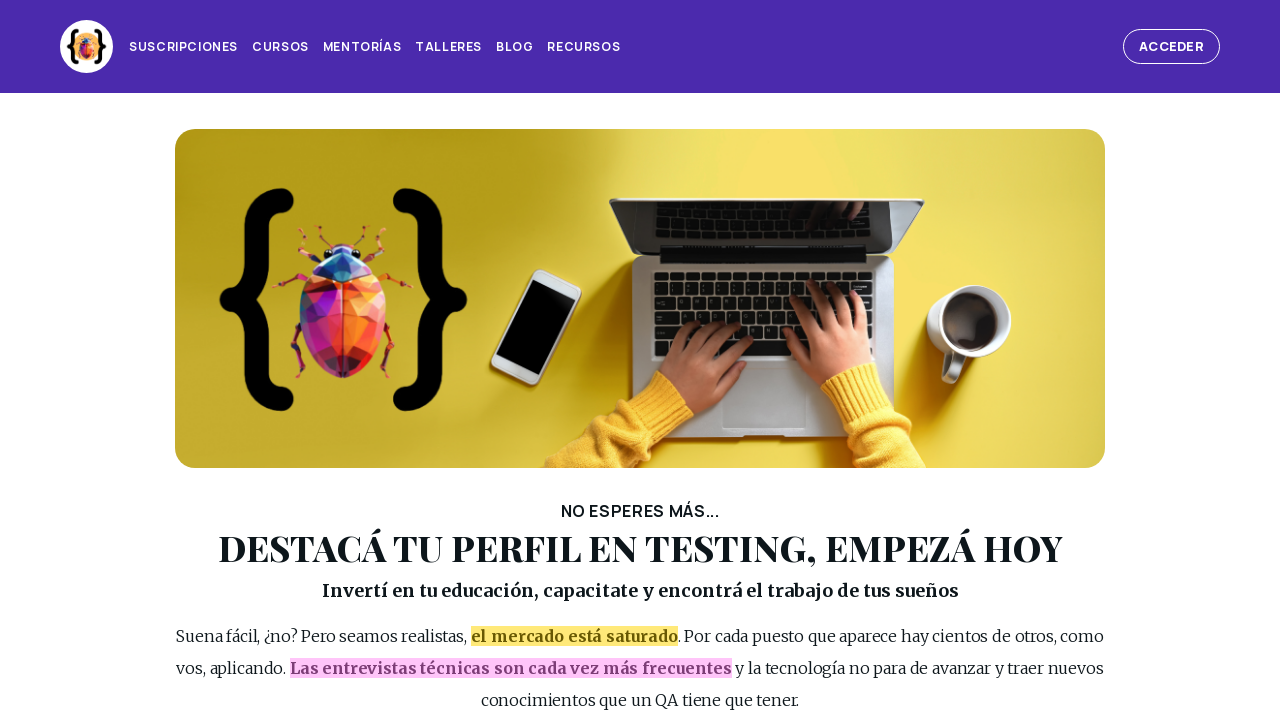

Clicked Blog link in header navigation at (515, 47) on #page_header >> internal:role=link[name="Blog"s]
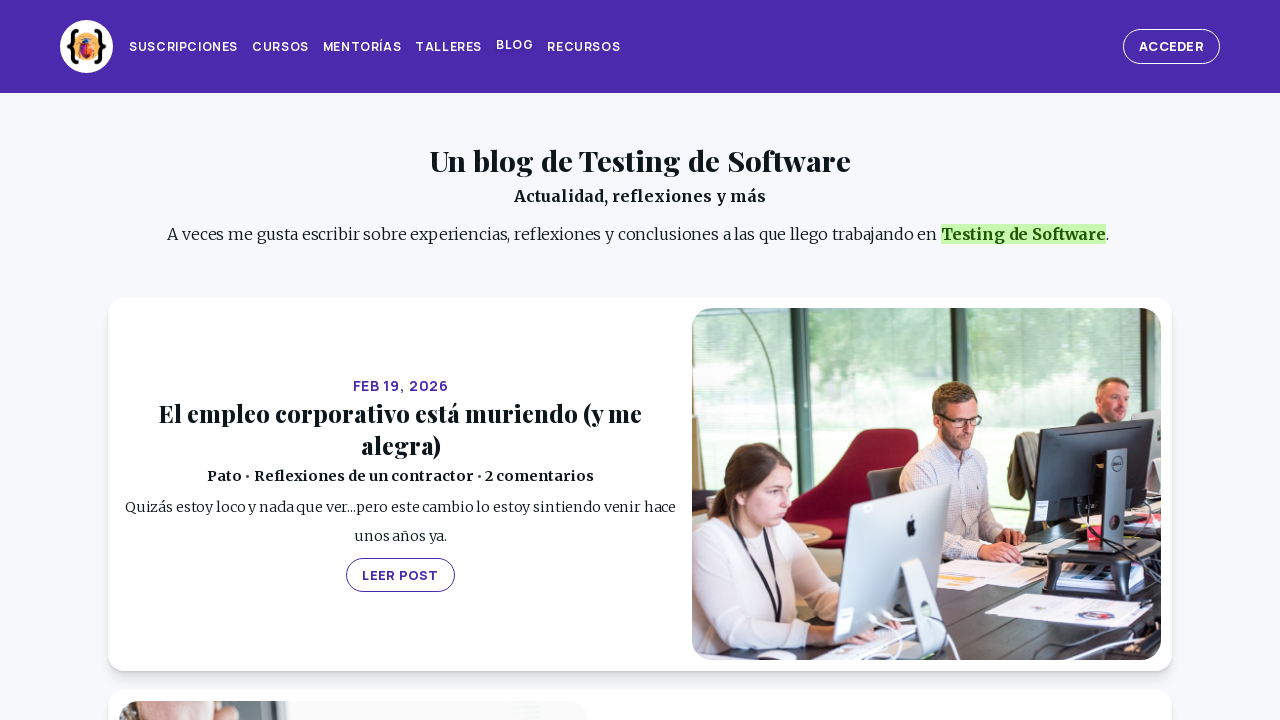

Navigation to Blog section completed successfully
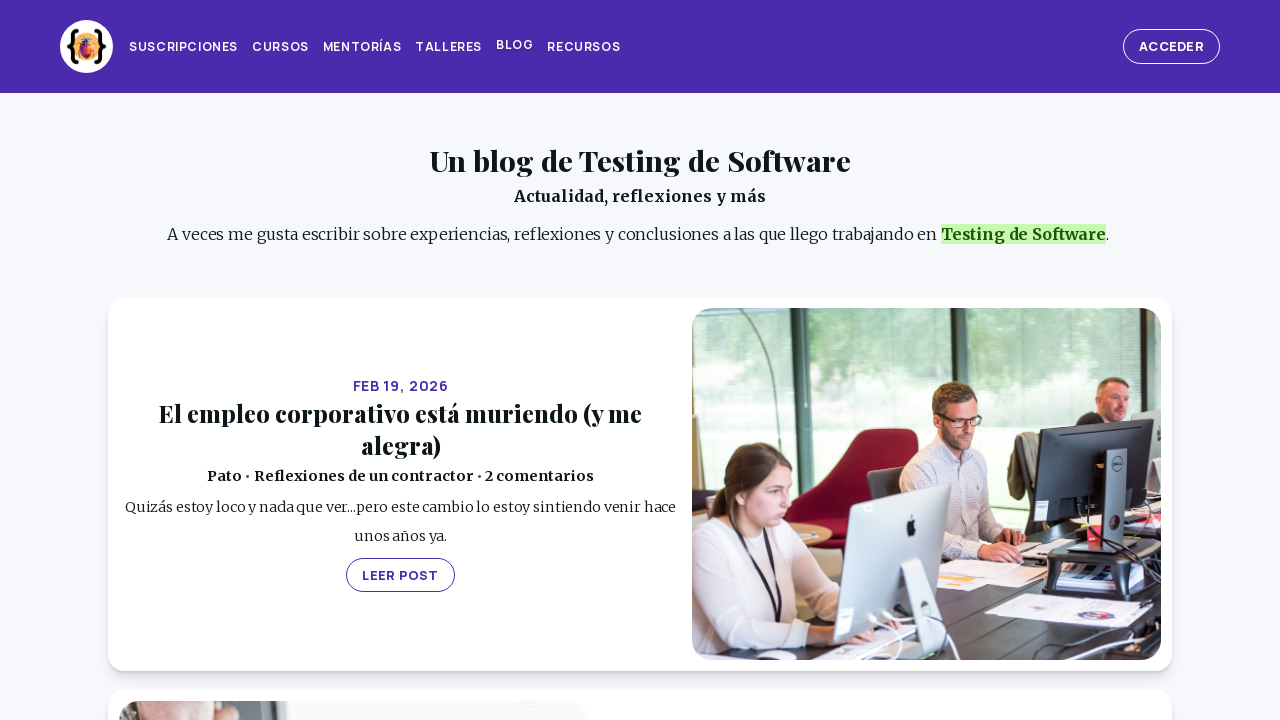

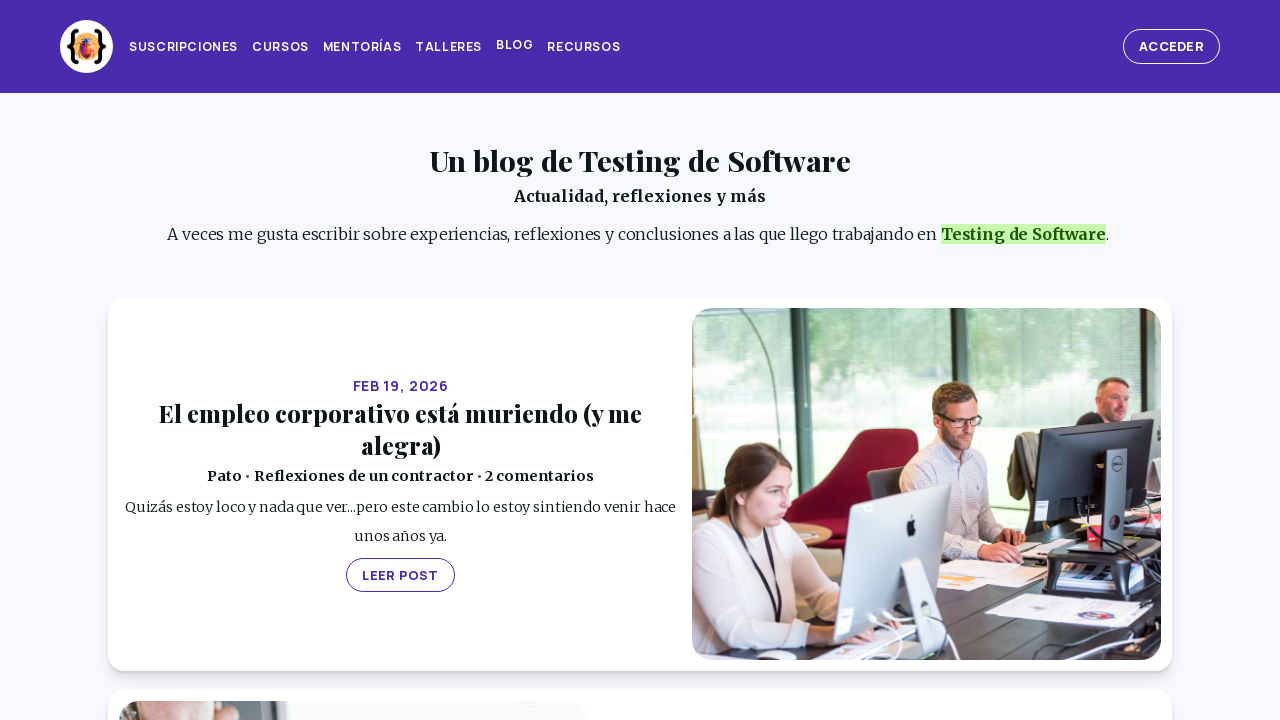